Opens the Selenium downloads page and maximizes the browser window. This is a basic navigation test to verify the page loads successfully.

Starting URL: https://www.selenium.dev/downloads/

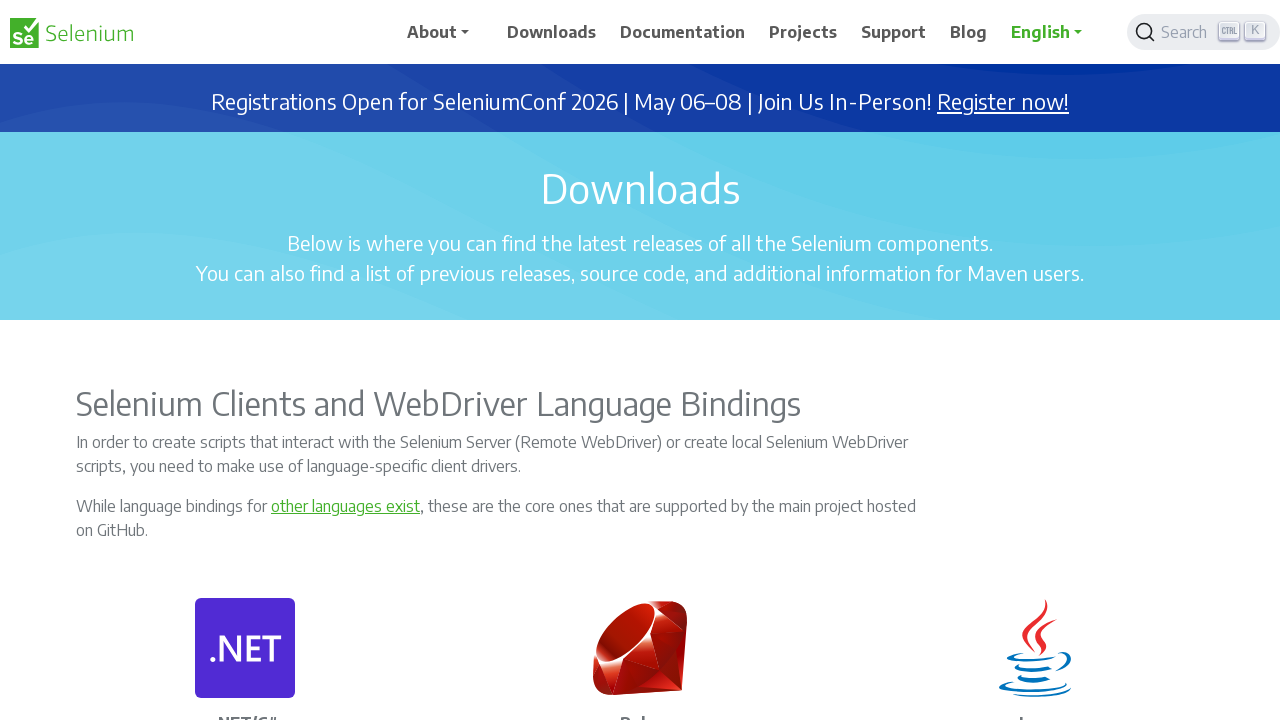

Set viewport size to 1920x1080 to maximize browser window
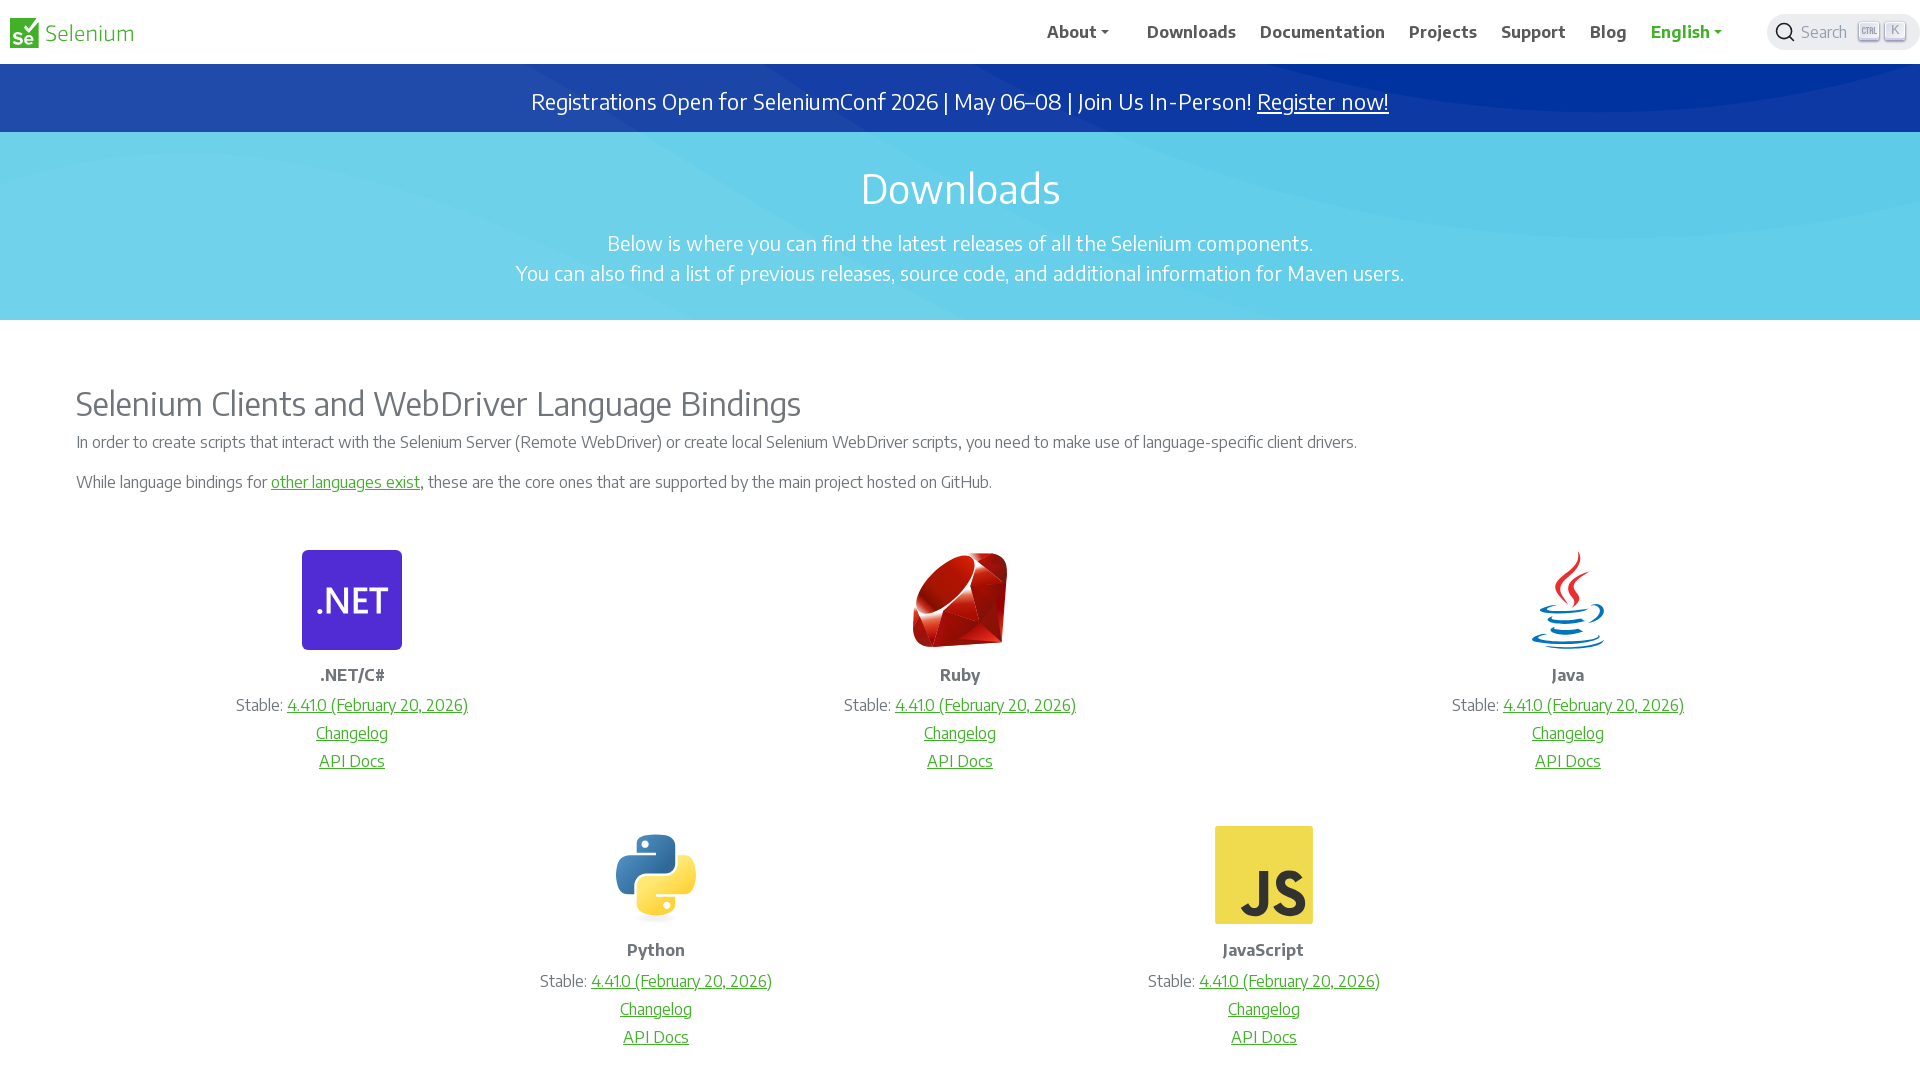

Waited for page to reach domcontentloaded state
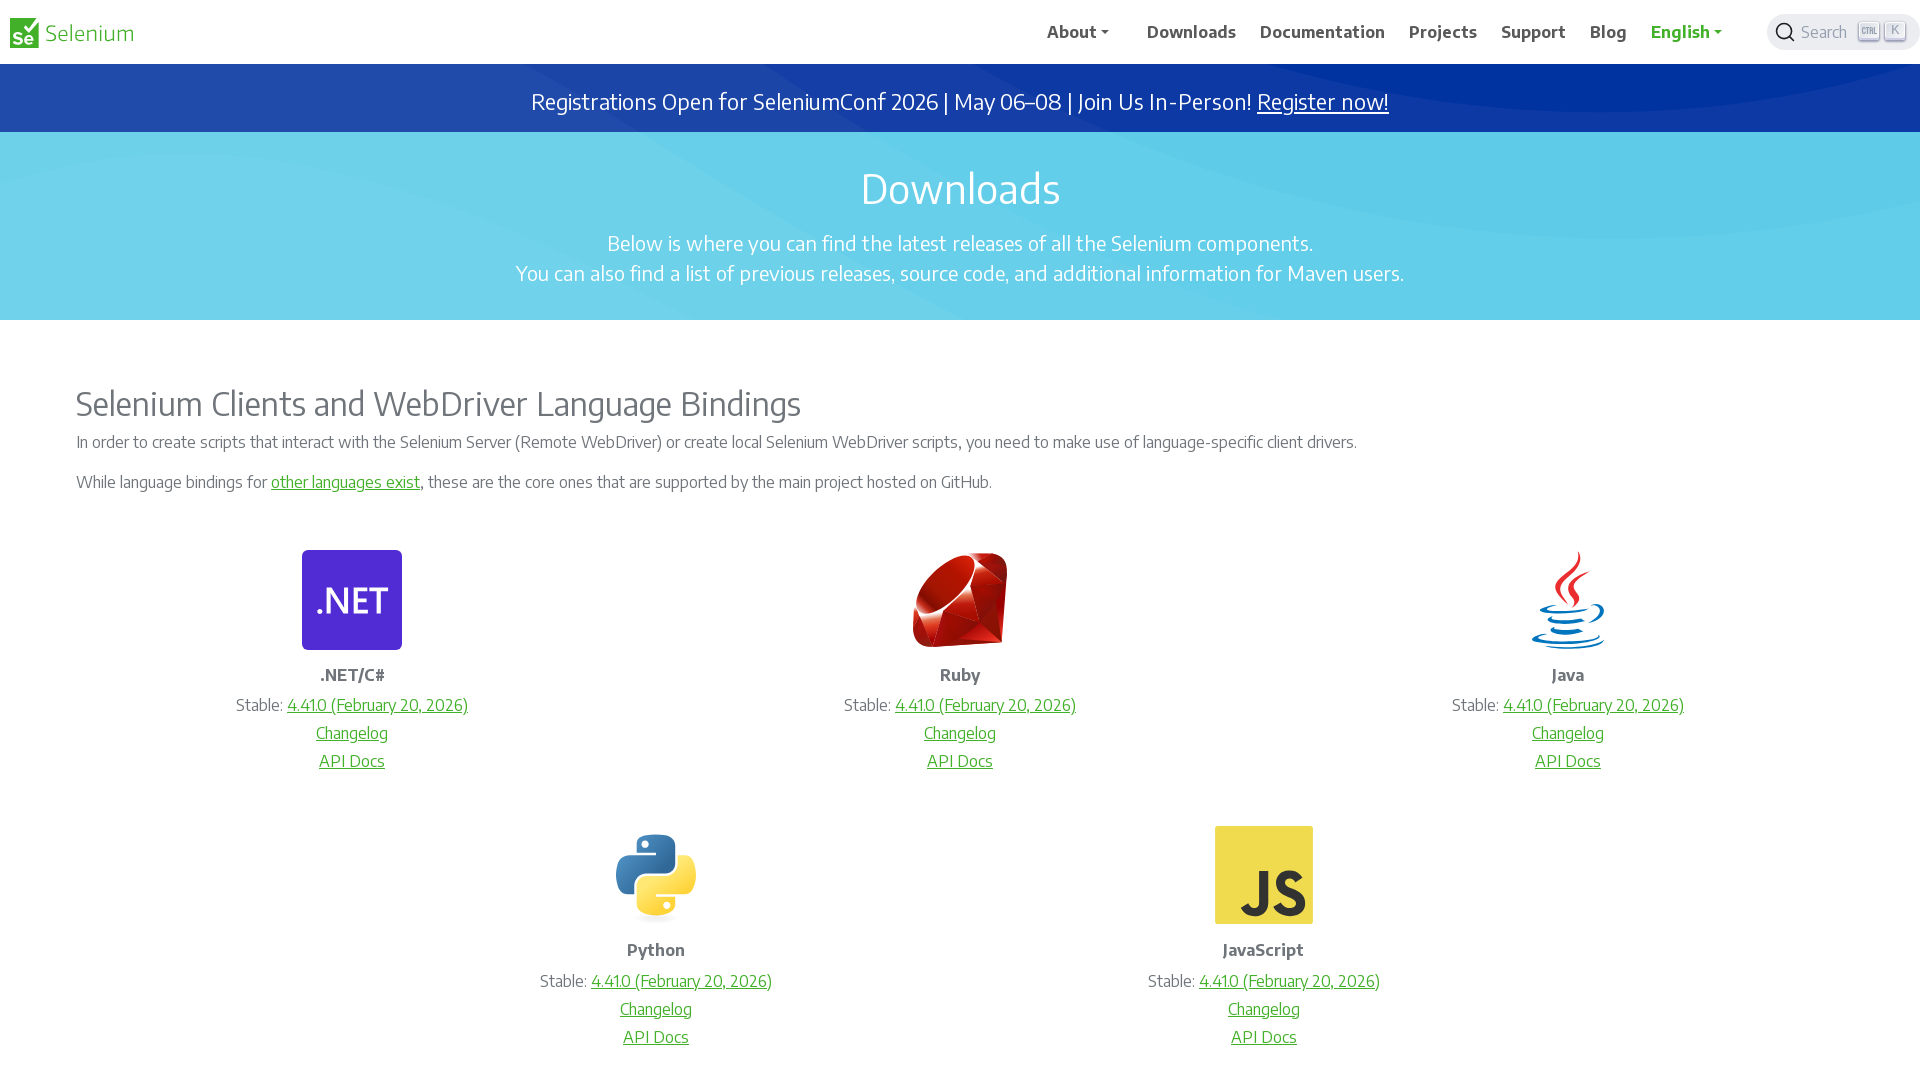

Verified page loaded successfully by finding h1 heading element
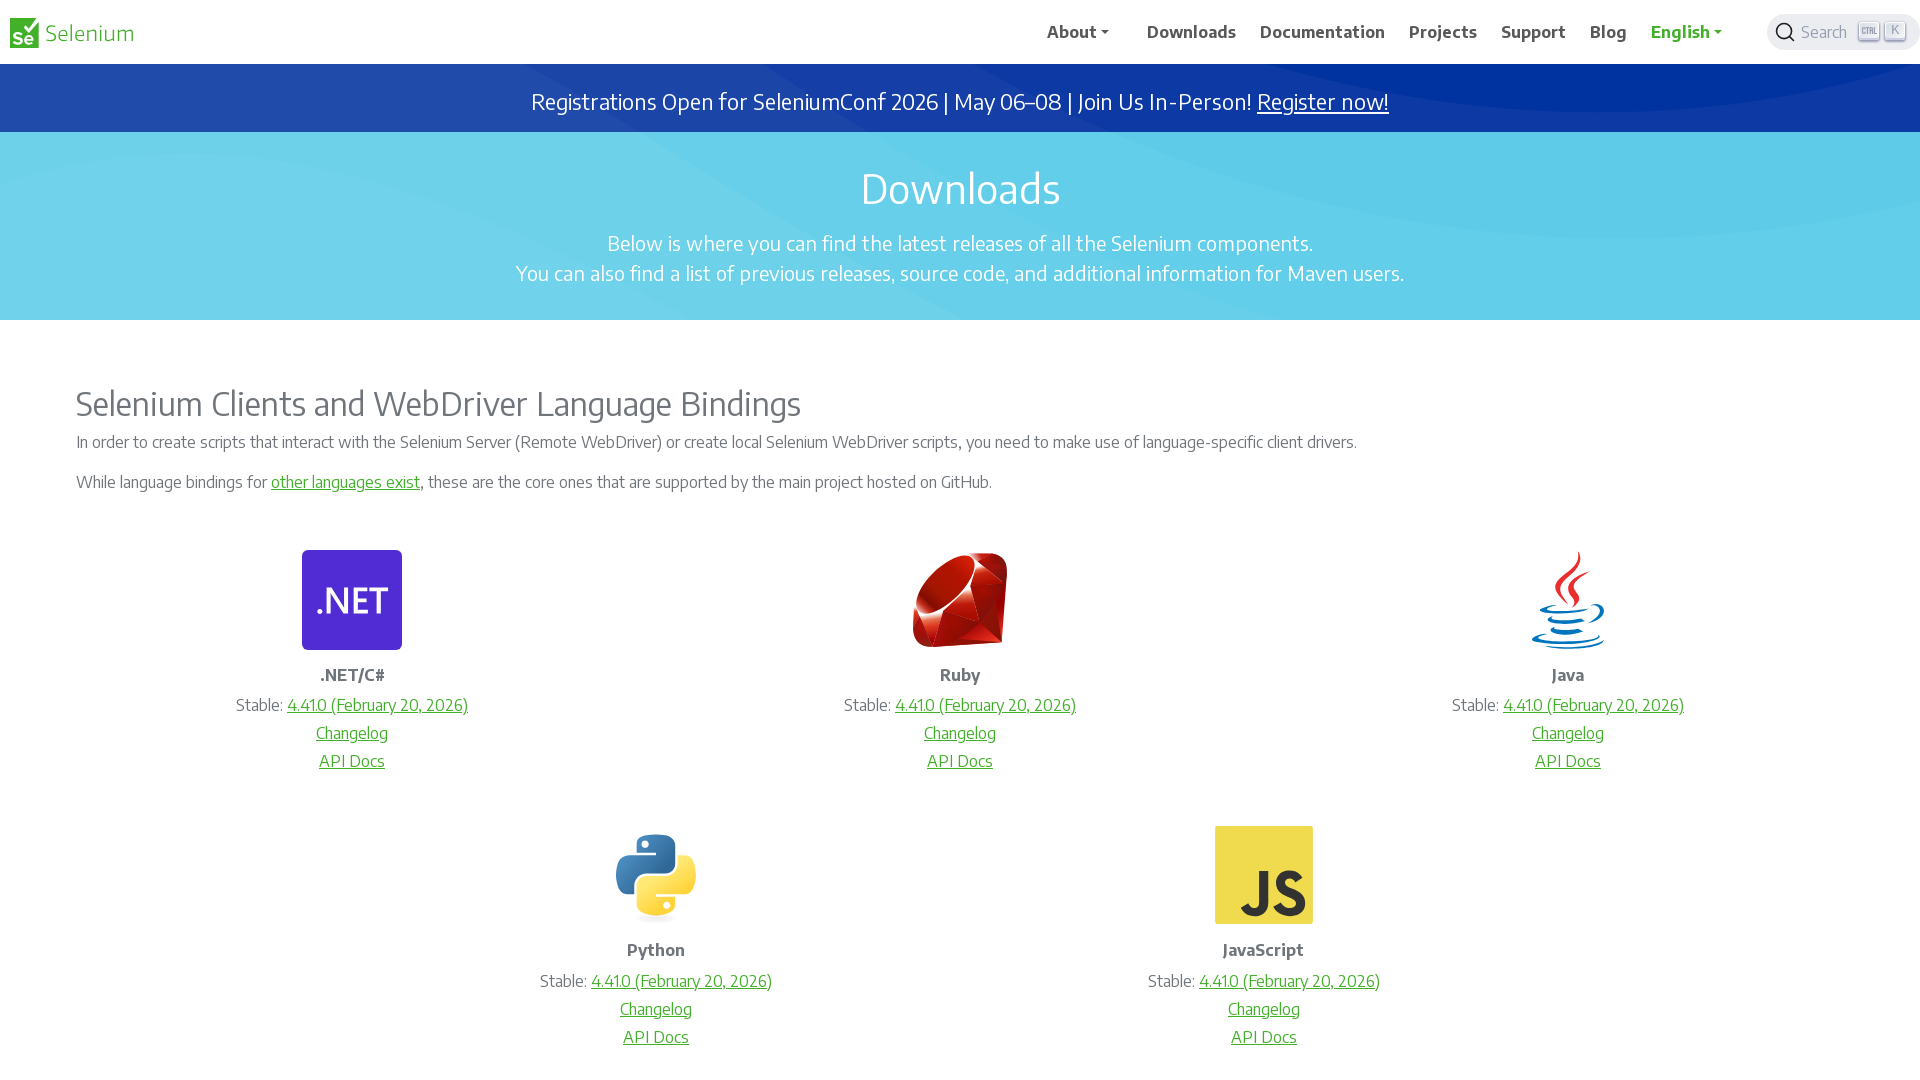

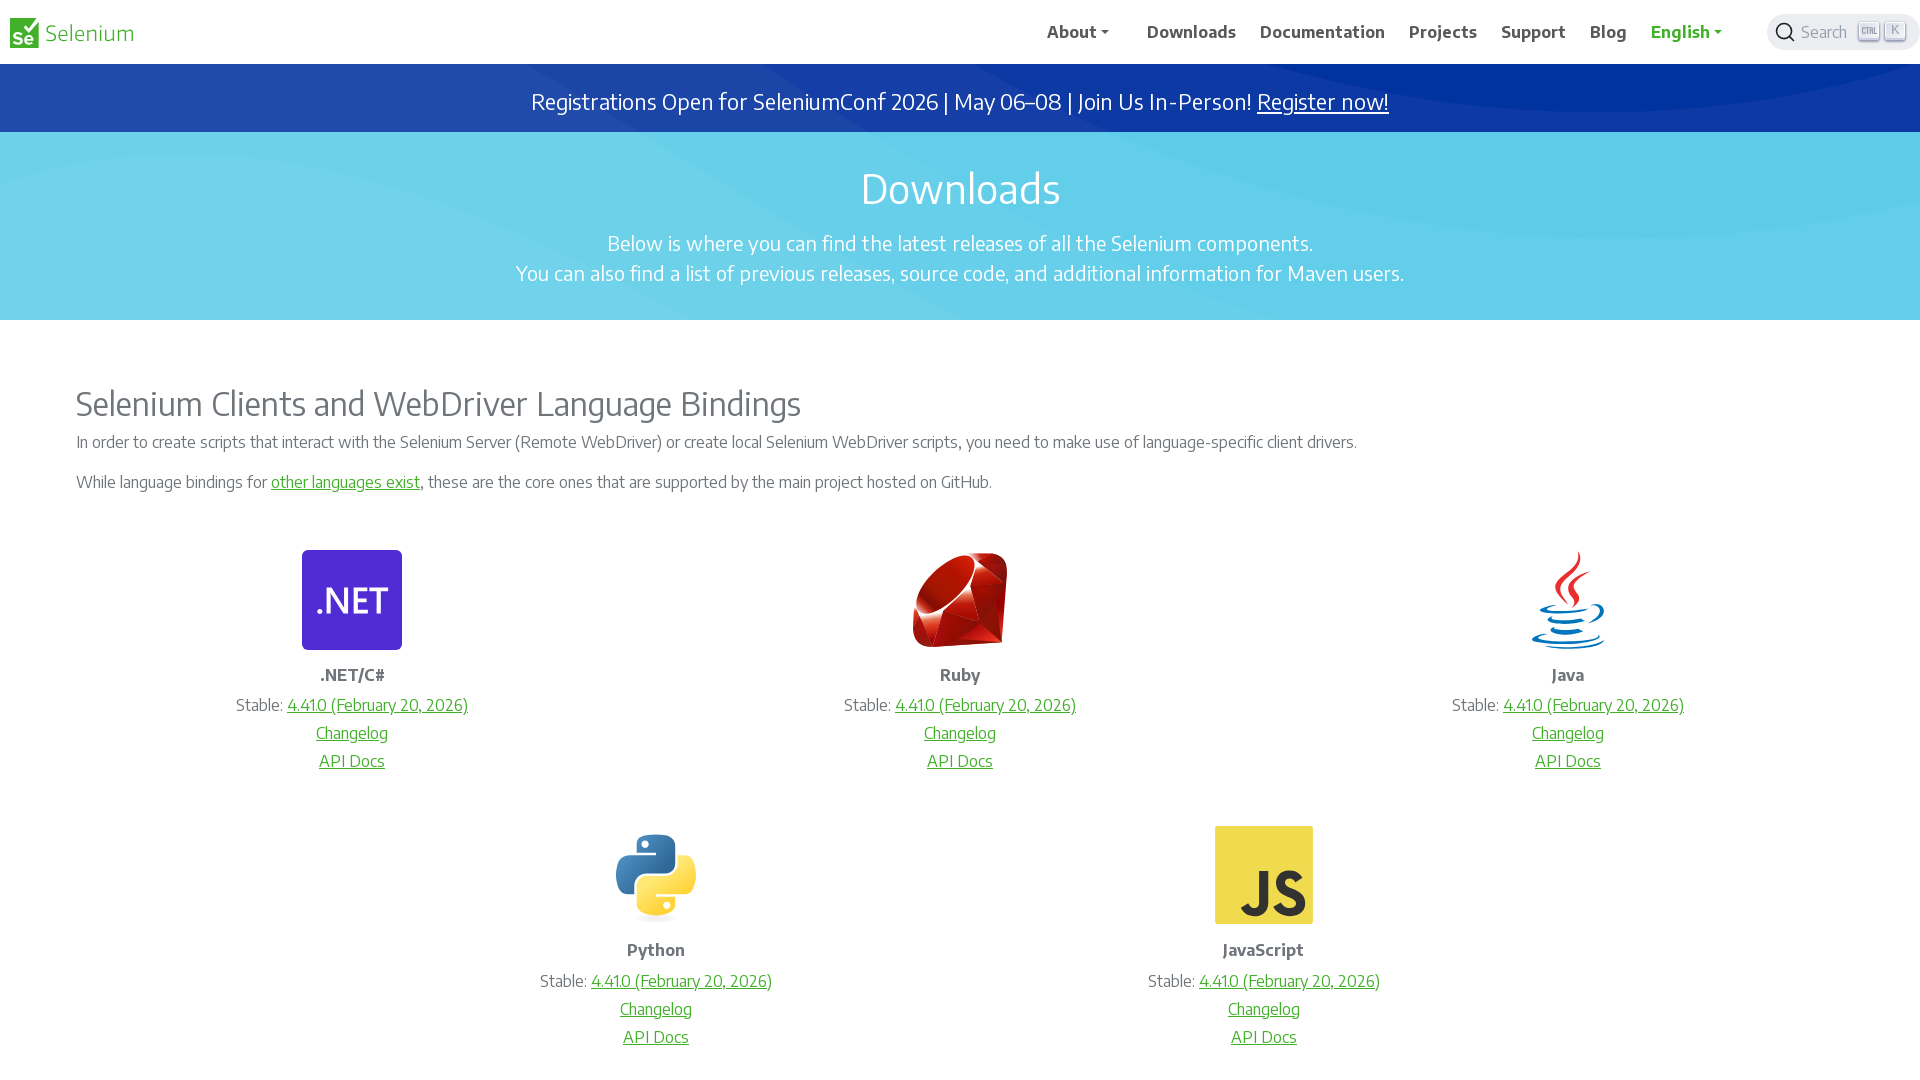